Tests hover functionality by moving the mouse over each avatar image on the page to reveal hidden information

Starting URL: https://the-internet.herokuapp.com/hovers

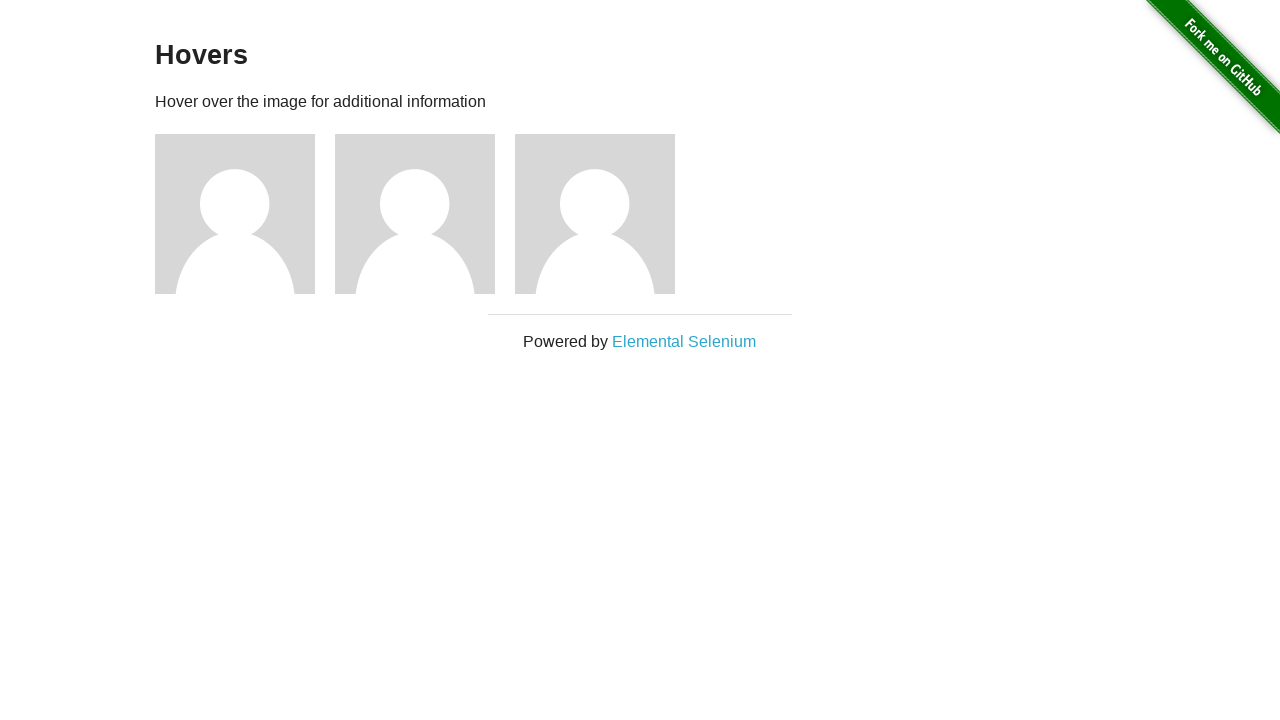

Waited for avatar figures to load
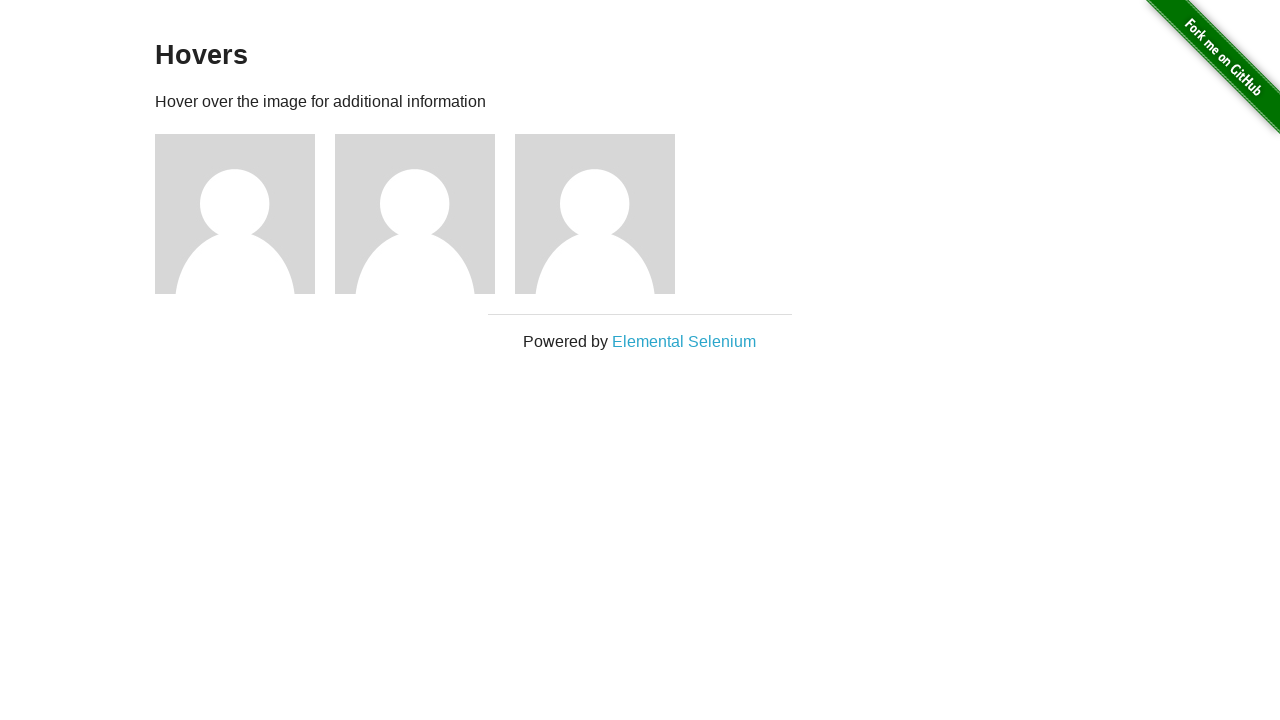

Retrieved all avatar figure elements
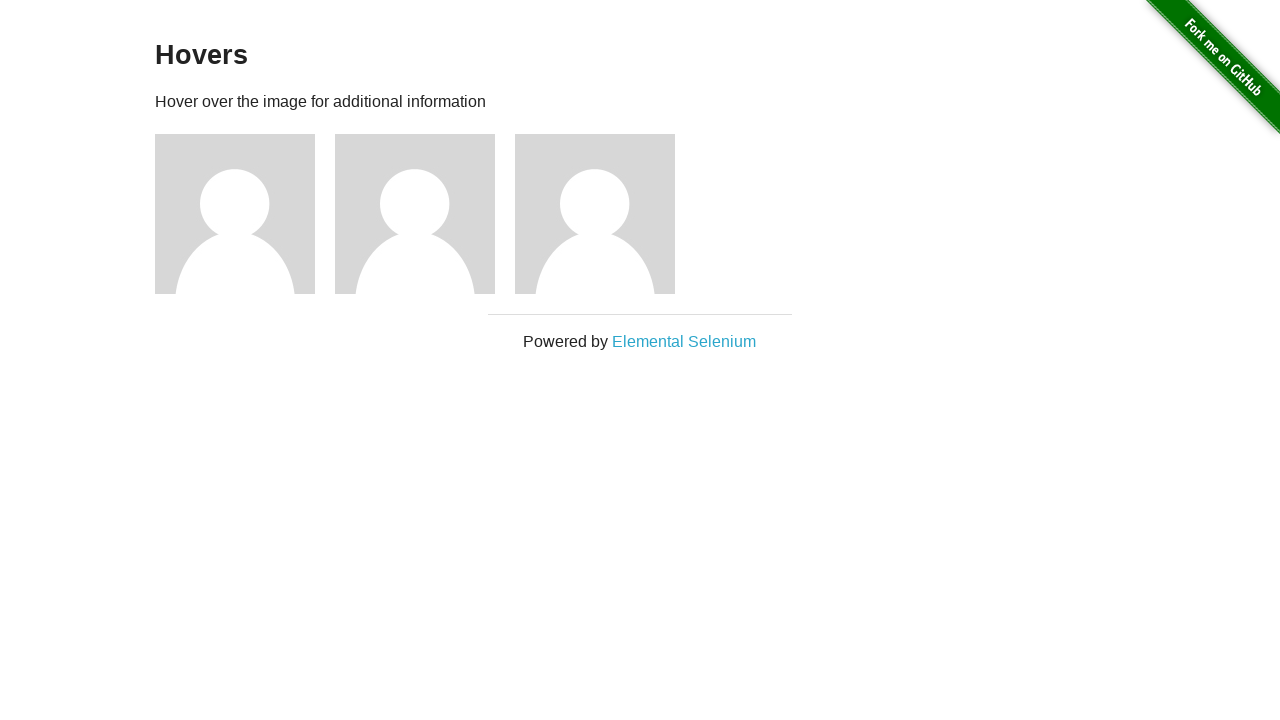

Hovered over avatar image to reveal hidden information at (245, 214) on .figure >> nth=0
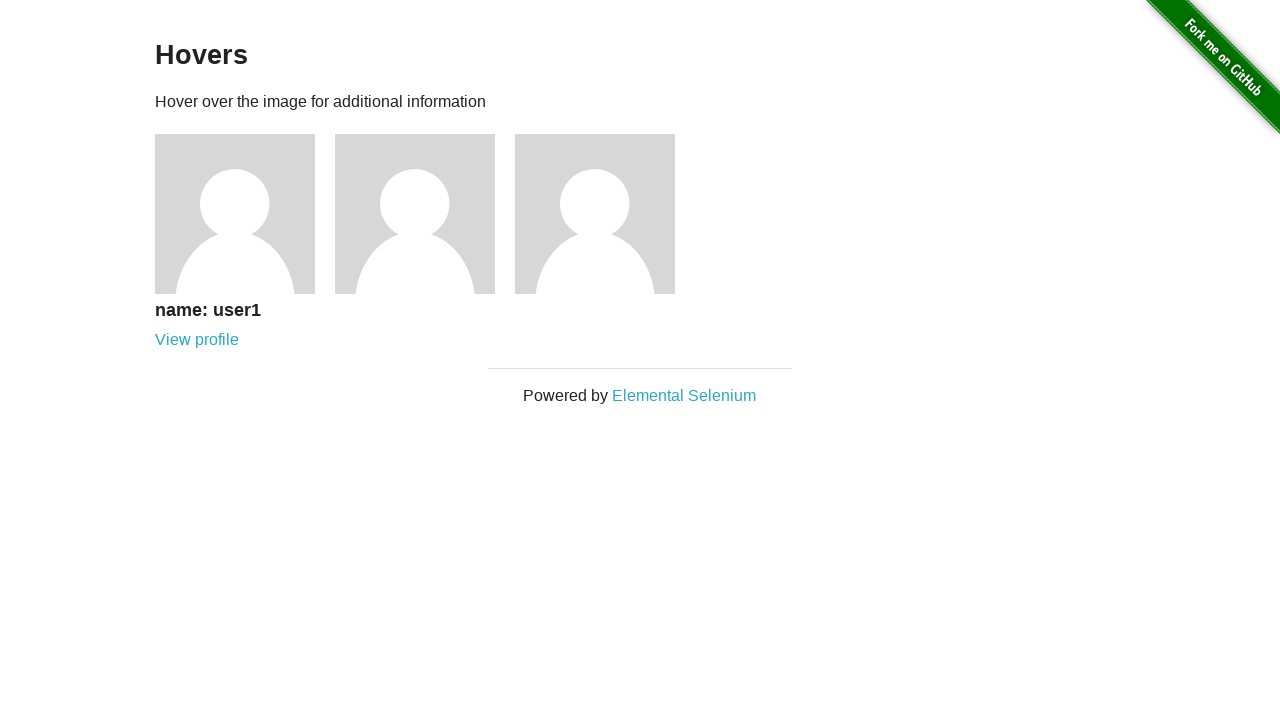

Hovered over avatar image to reveal hidden information at (425, 214) on .figure >> nth=1
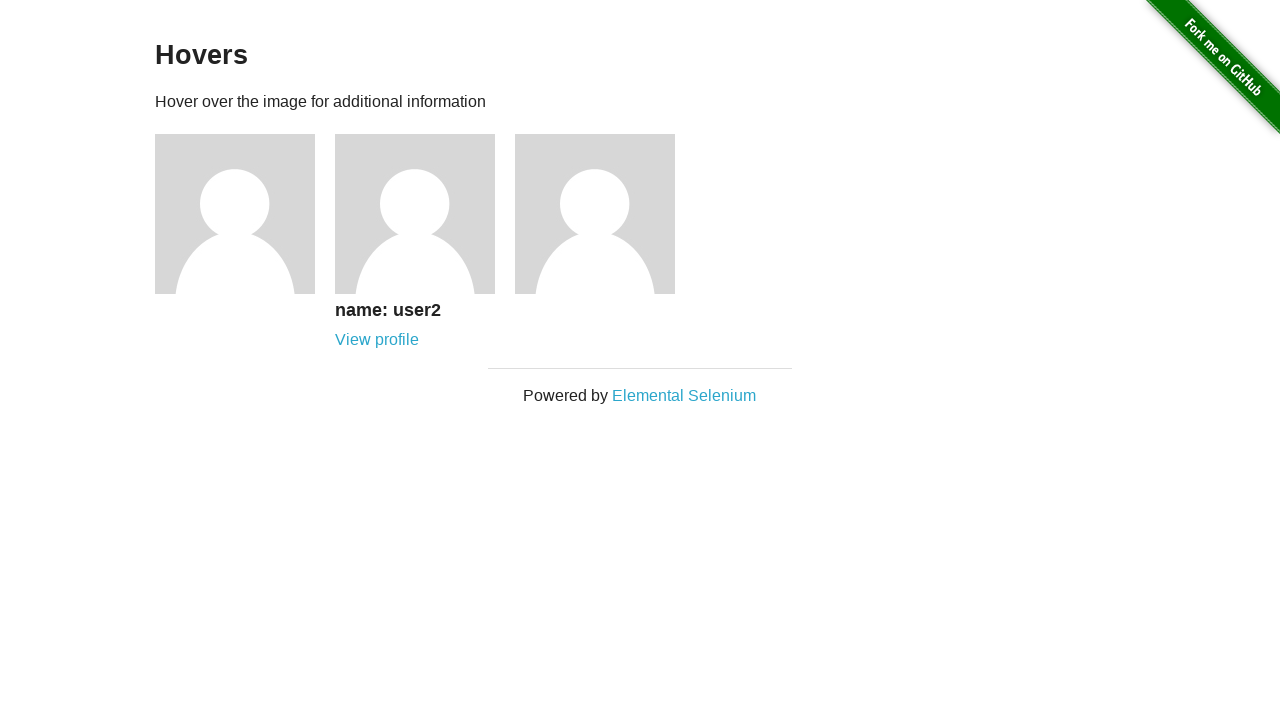

Hovered over avatar image to reveal hidden information at (605, 214) on .figure >> nth=2
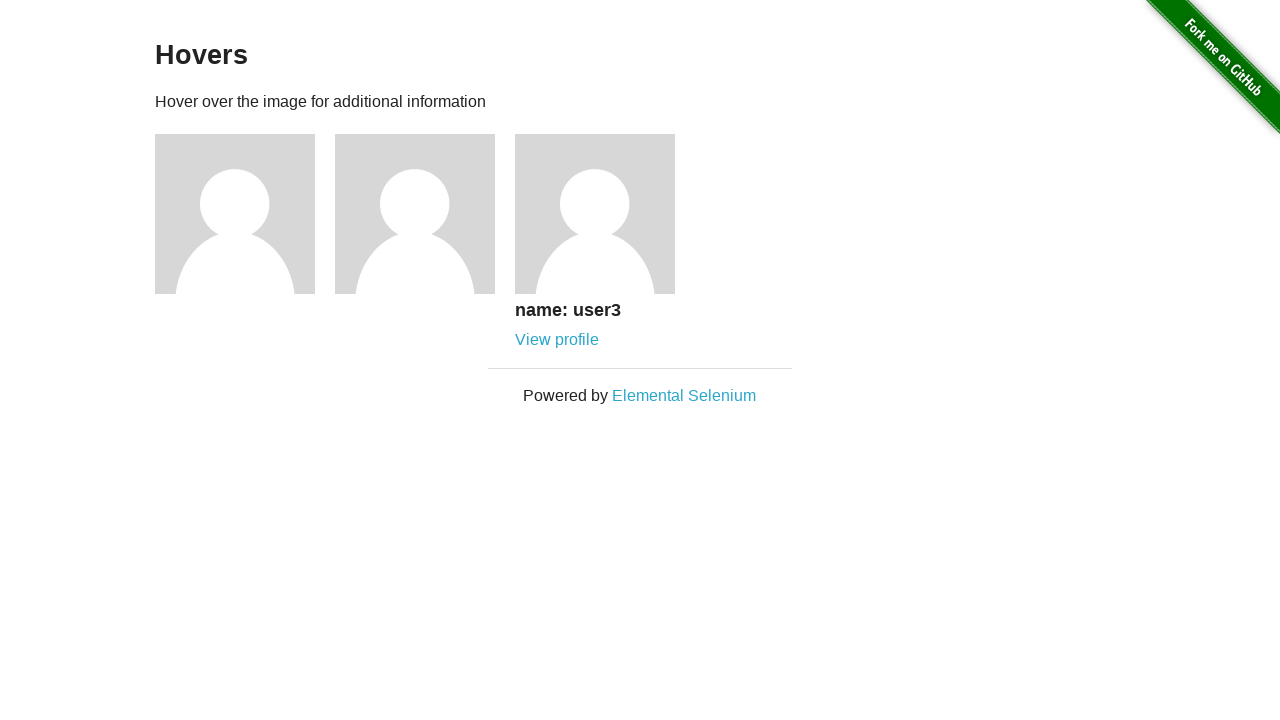

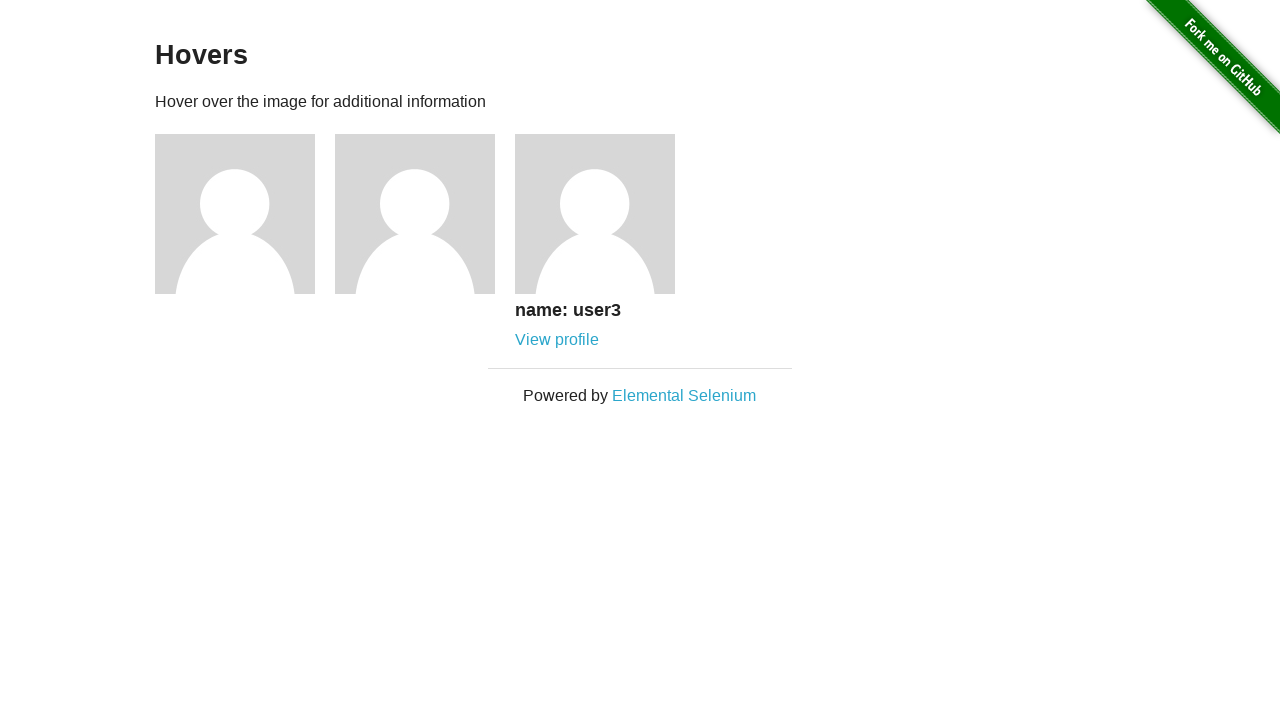